Navigates to DemoBlaze store and verifies the page title contains "STORE"

Starting URL: https://demoblaze.com/

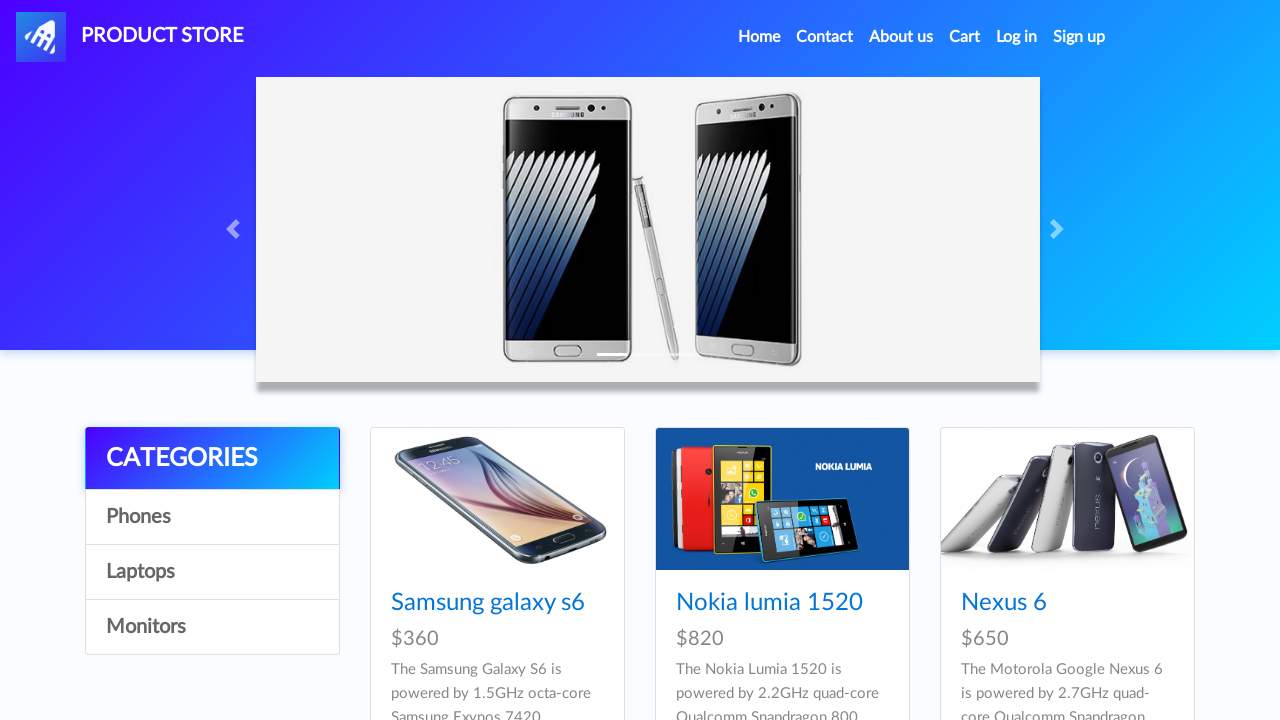

Waited for page title to contain 'STORE'
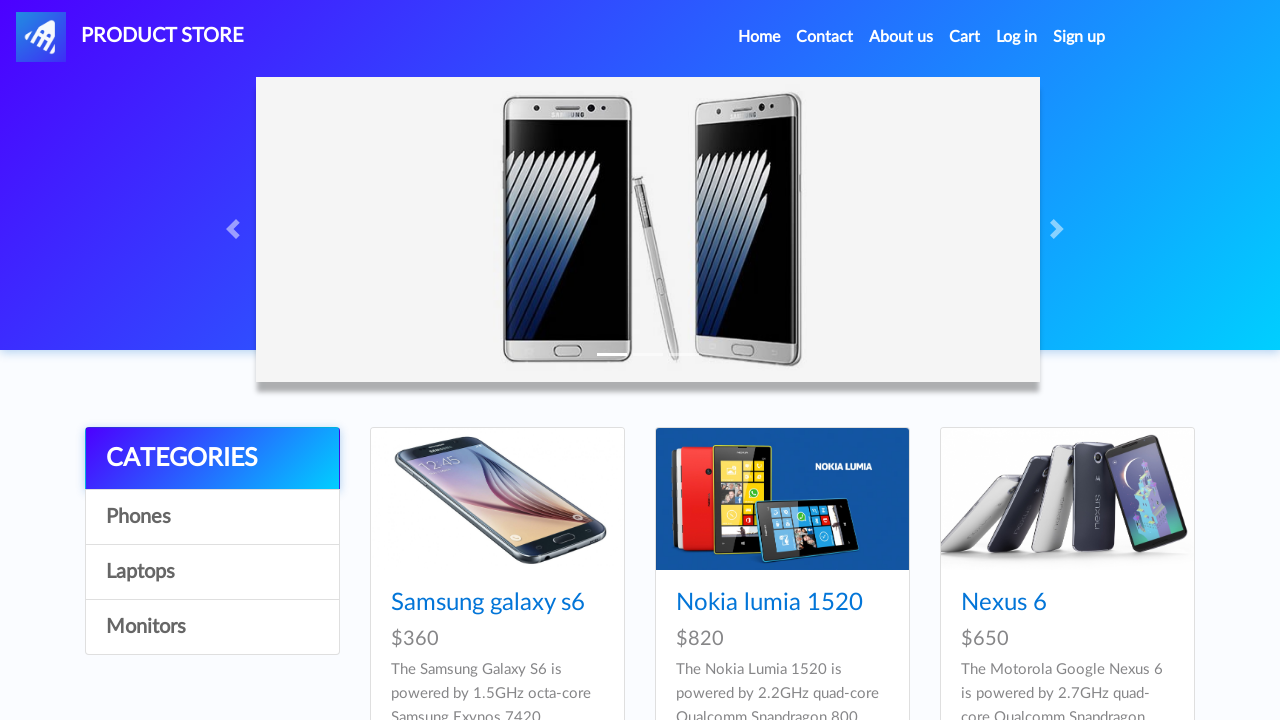

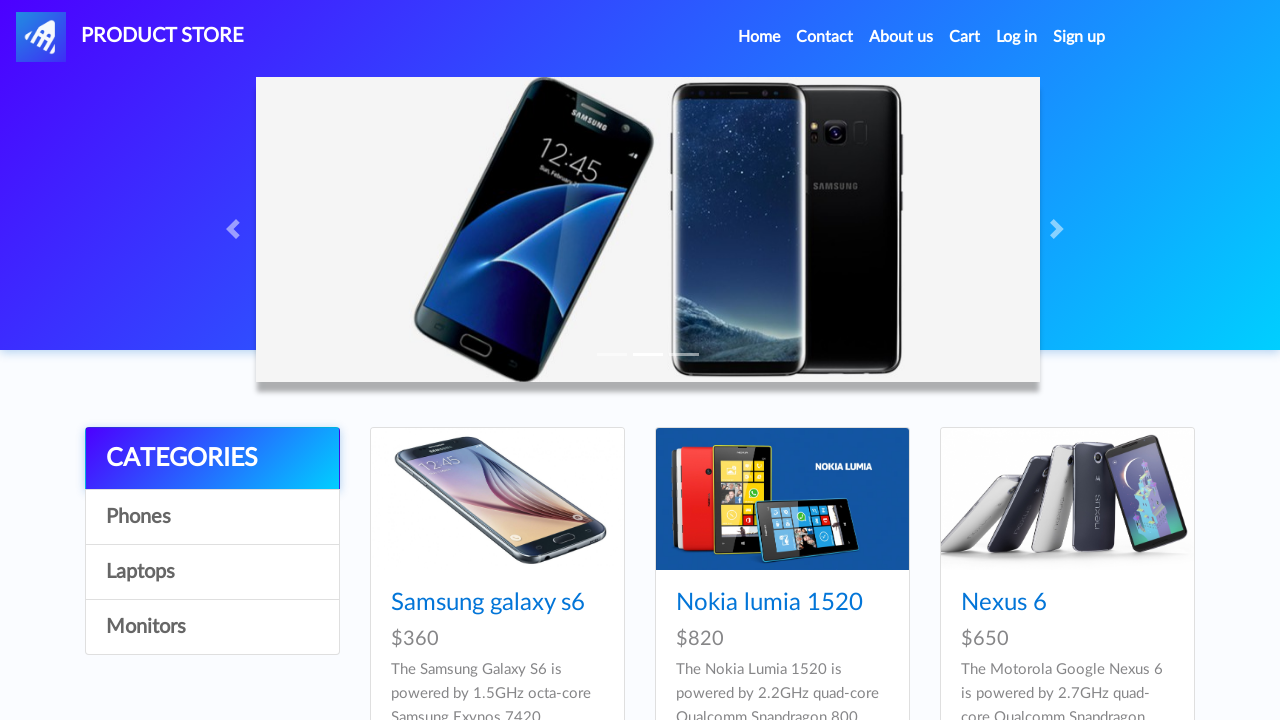